Tests frame switching functionality by navigating to a frames page, switching to the first frame to read text, then switching back to default content and into the second frame to read text

Starting URL: https://demoqa.com/frames

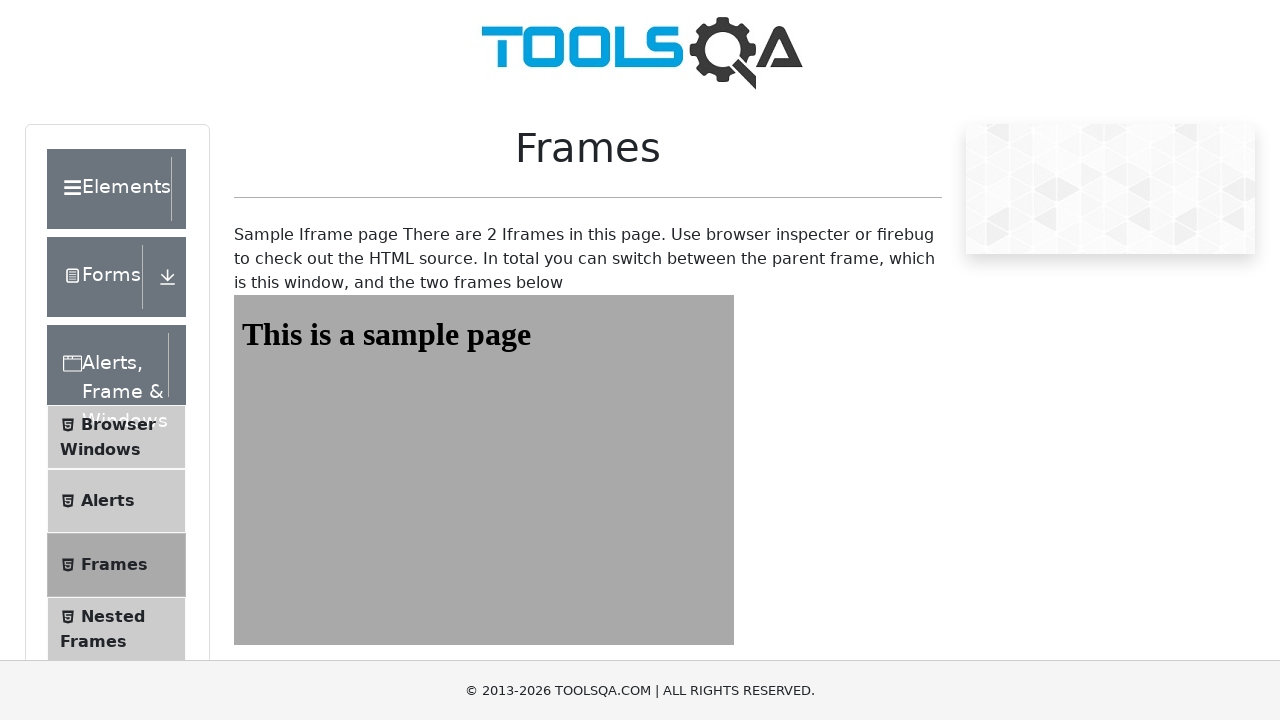

Navigated to frames demo page
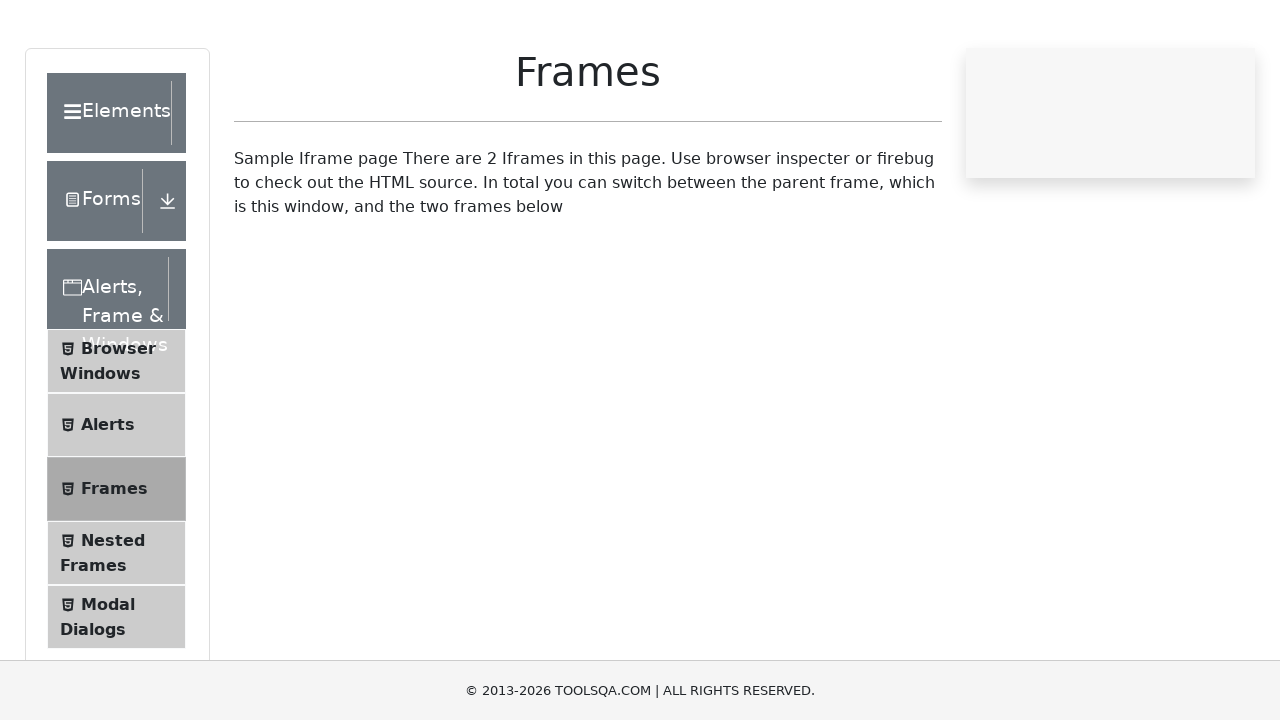

Located first frame element
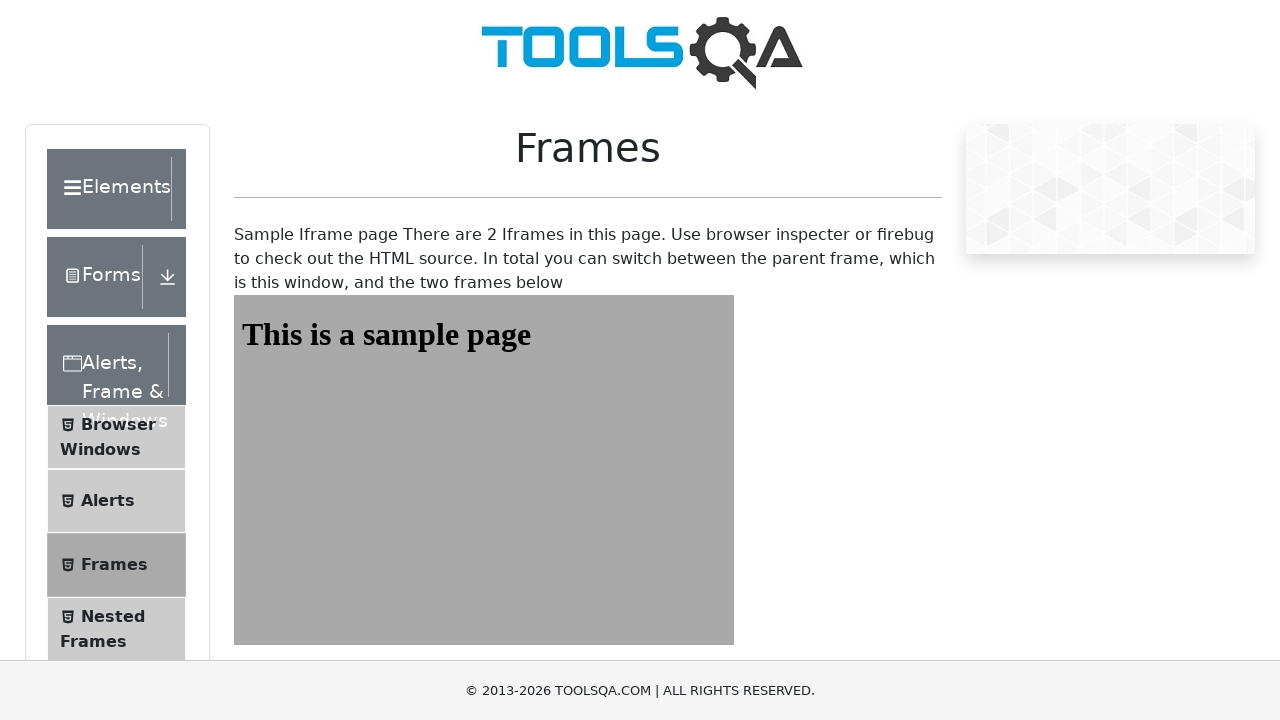

Retrieved text from first frame: 'This is a sample page'
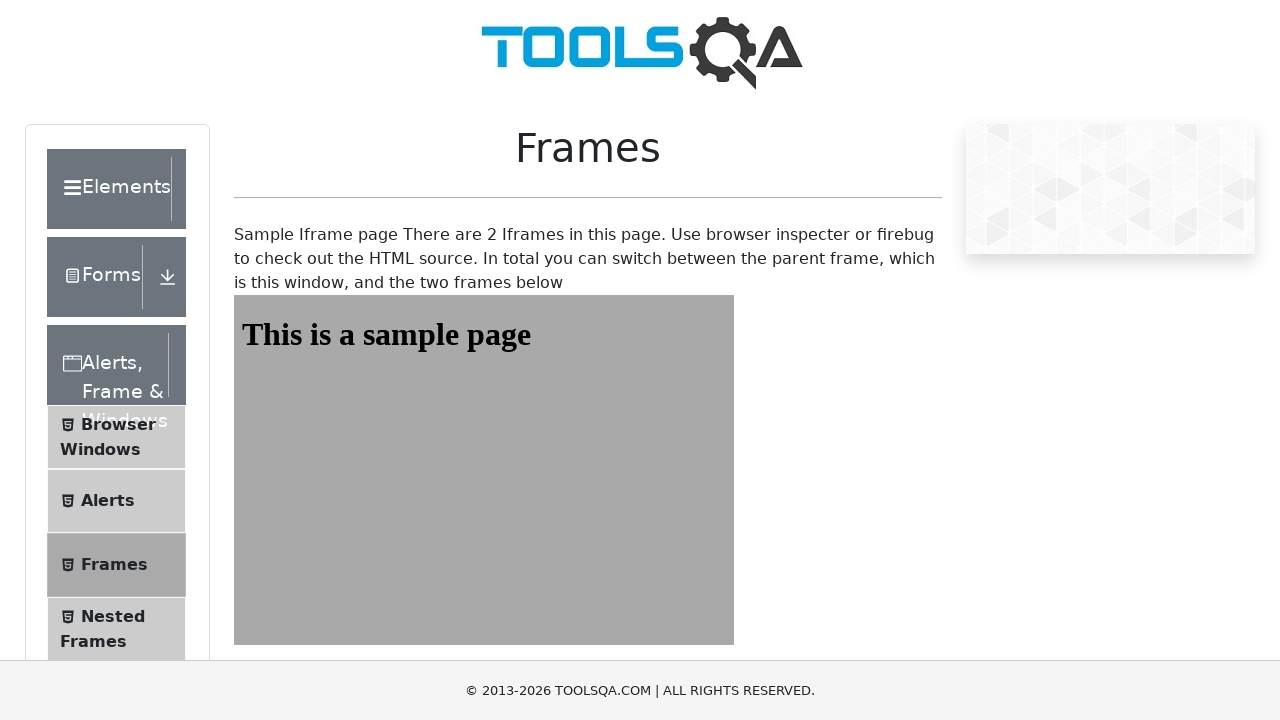

Located second frame element
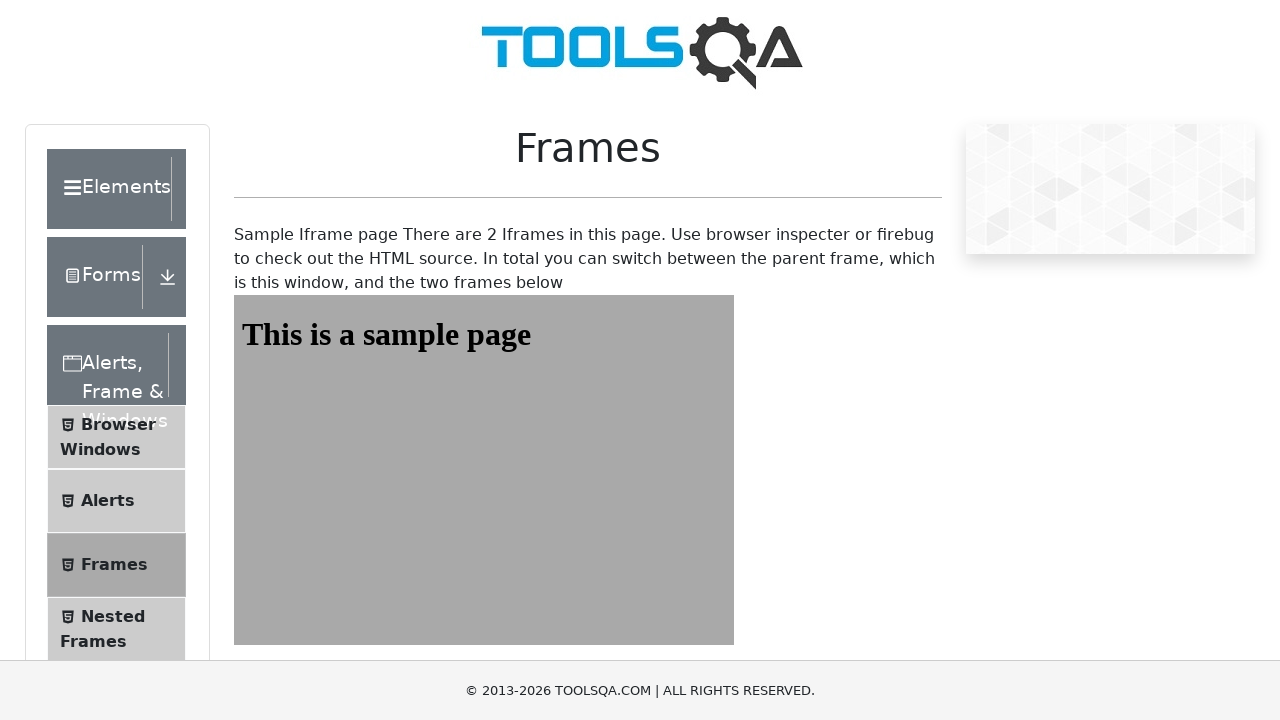

Retrieved text from second frame: 'This is a sample page'
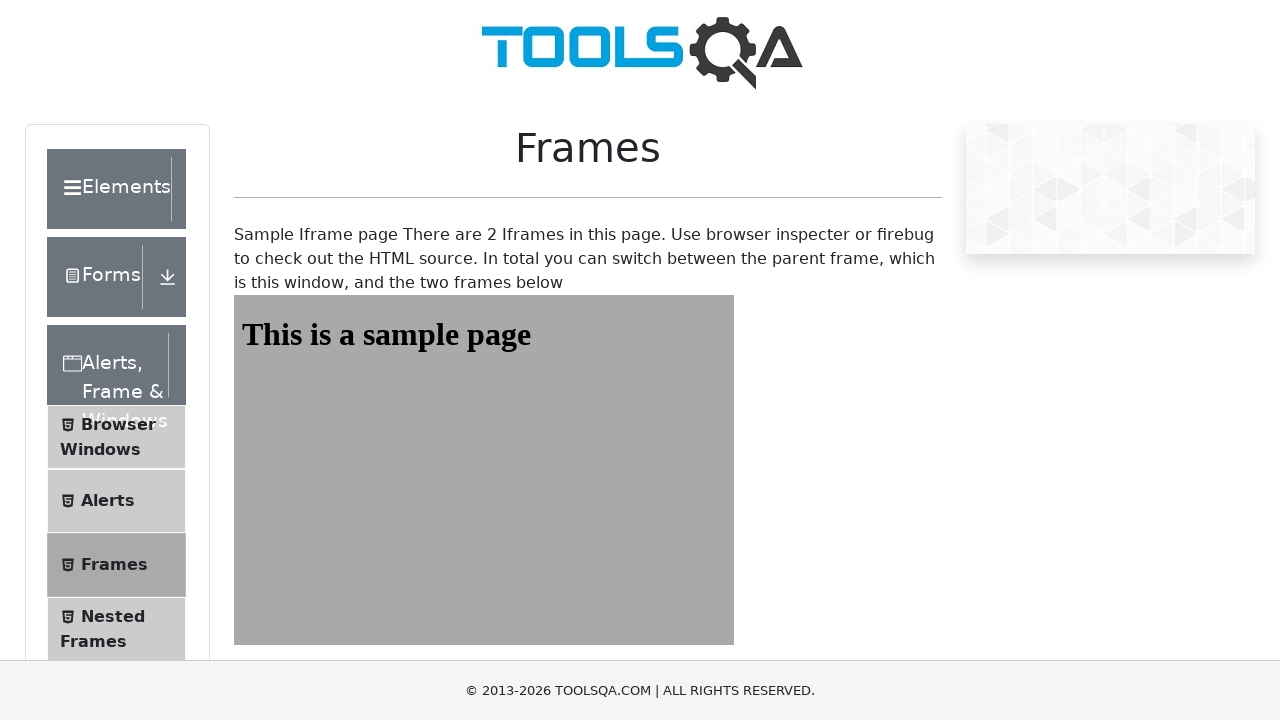

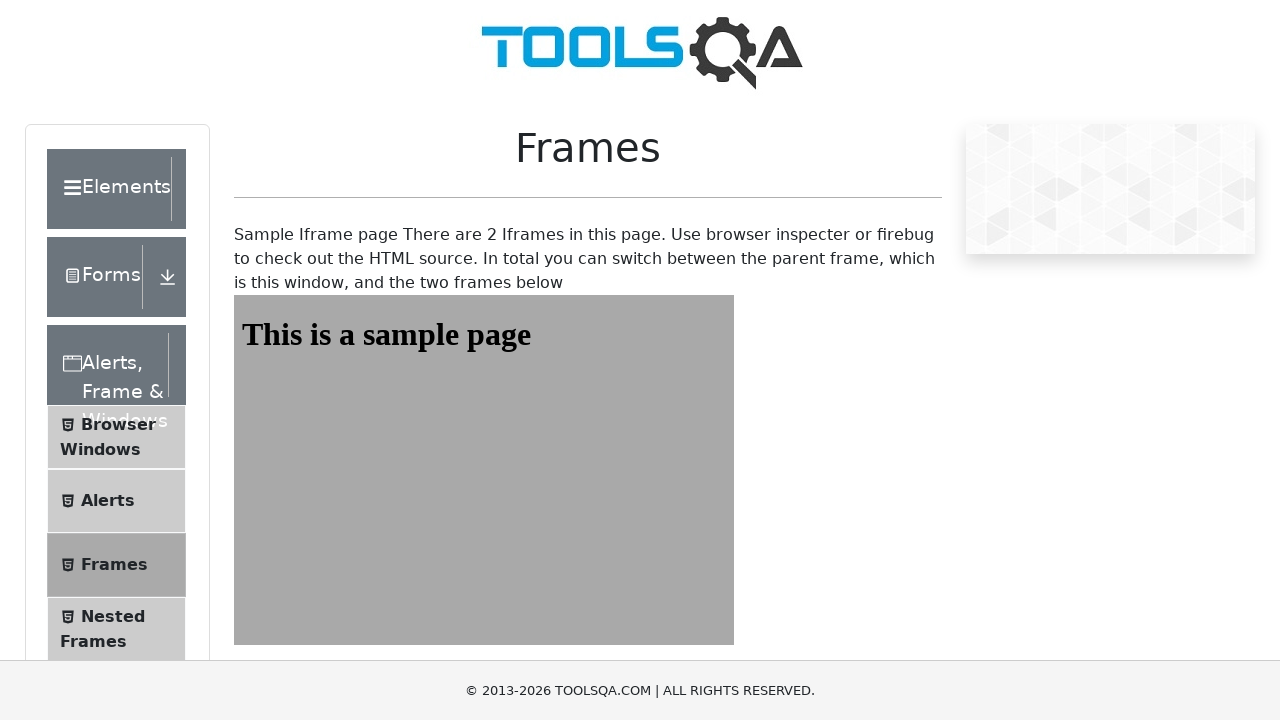